Navigates through multiple pages of a book listing website by clicking the "next" button to load subsequent pages

Starting URL: https://books.toscrape.com/

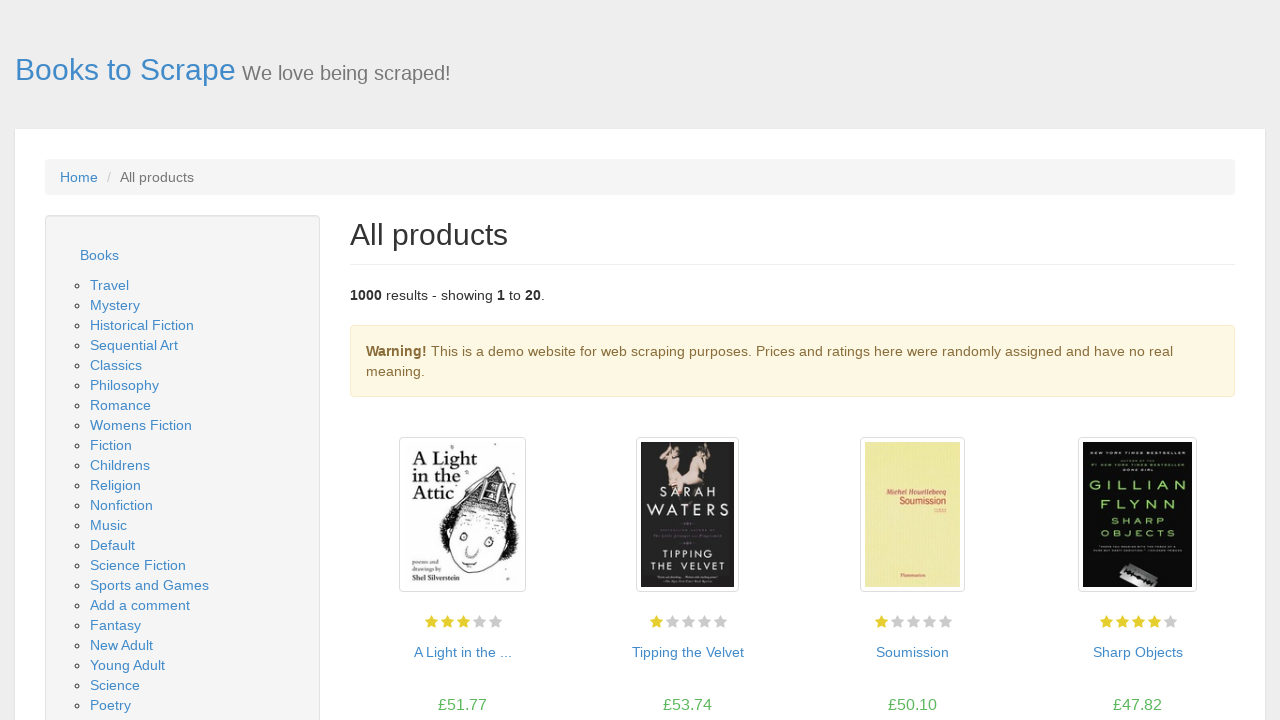

Waited for book listings to load on page
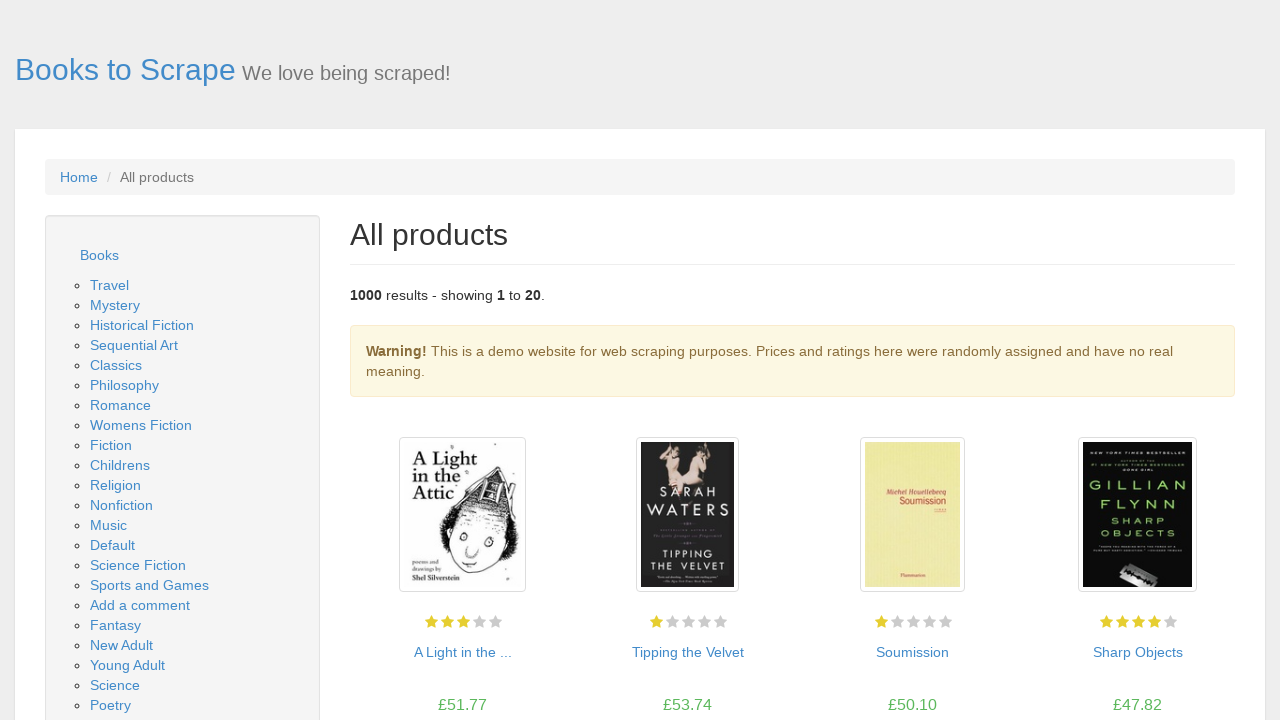

Checked if next button exists
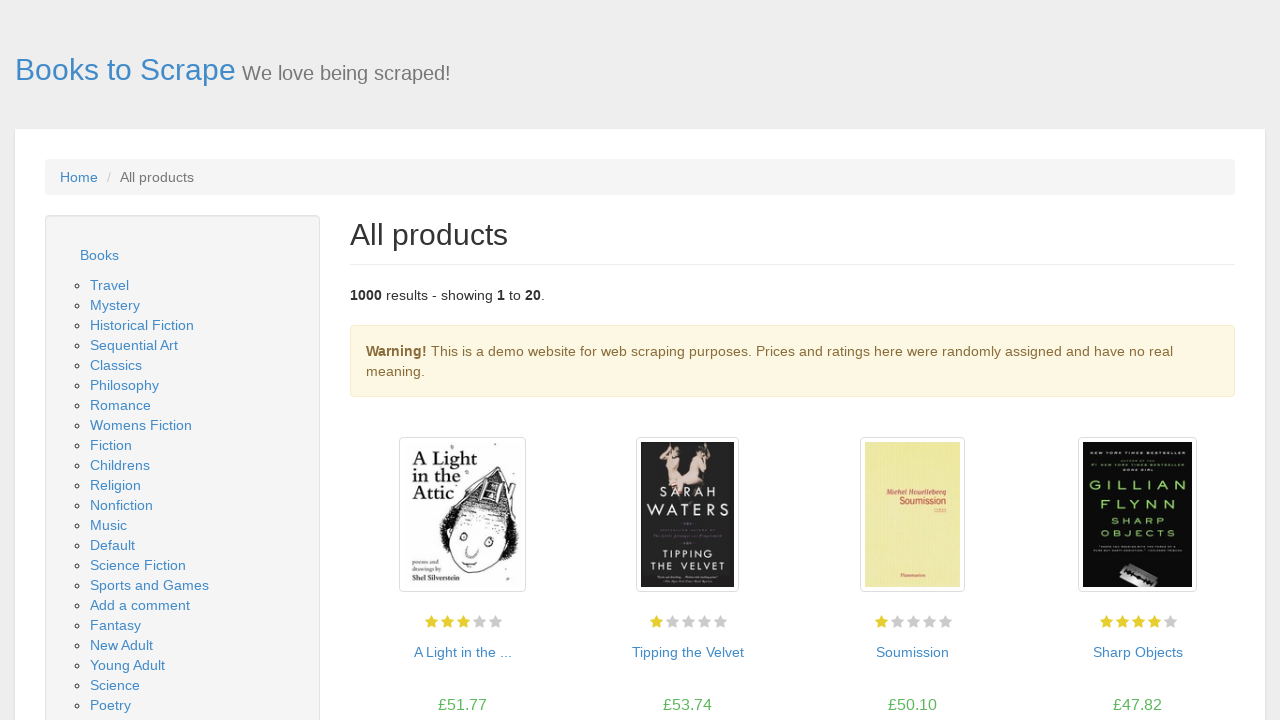

Clicked next button to navigate to next page at (1206, 654) on li.next a
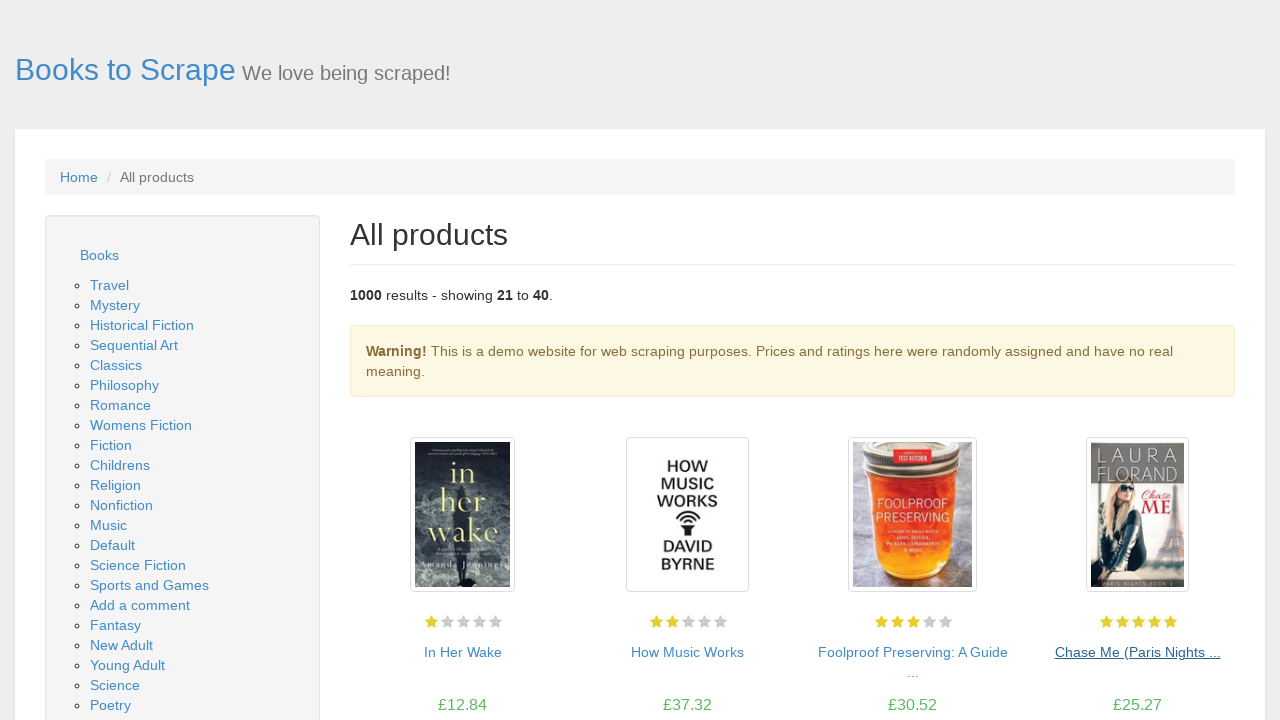

Waited for next page to load
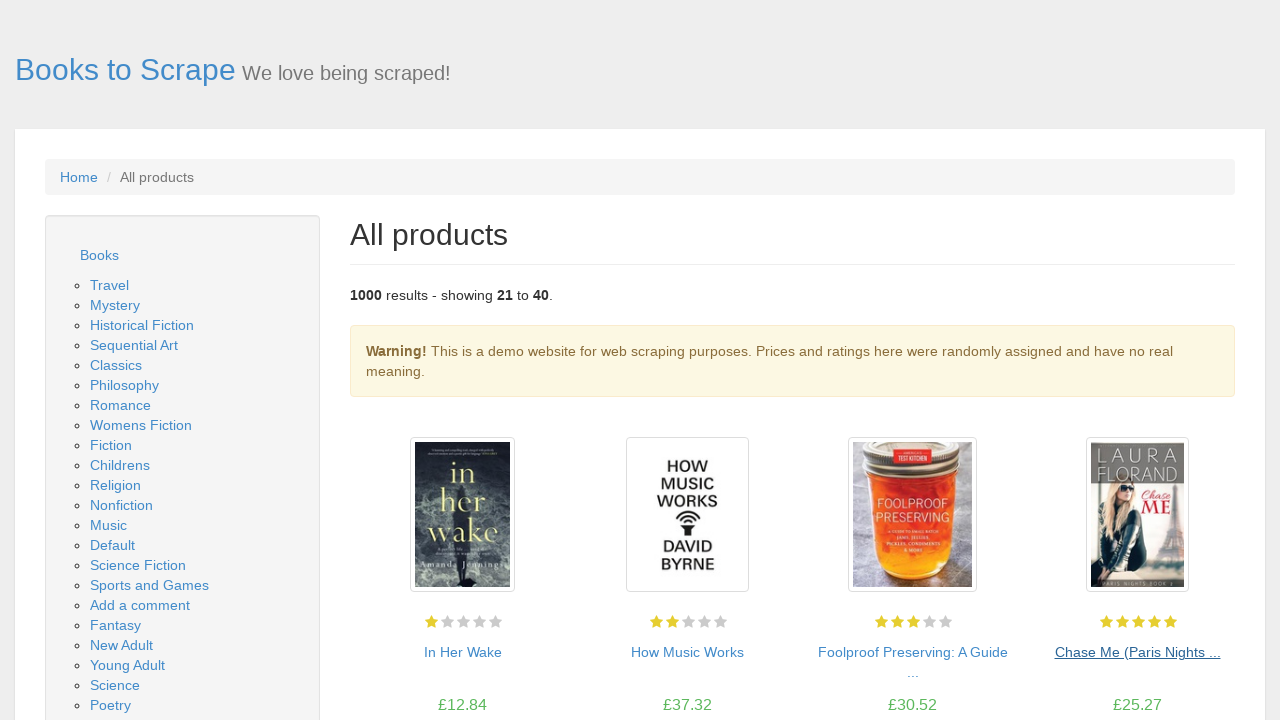

Waited for book listings to load on page
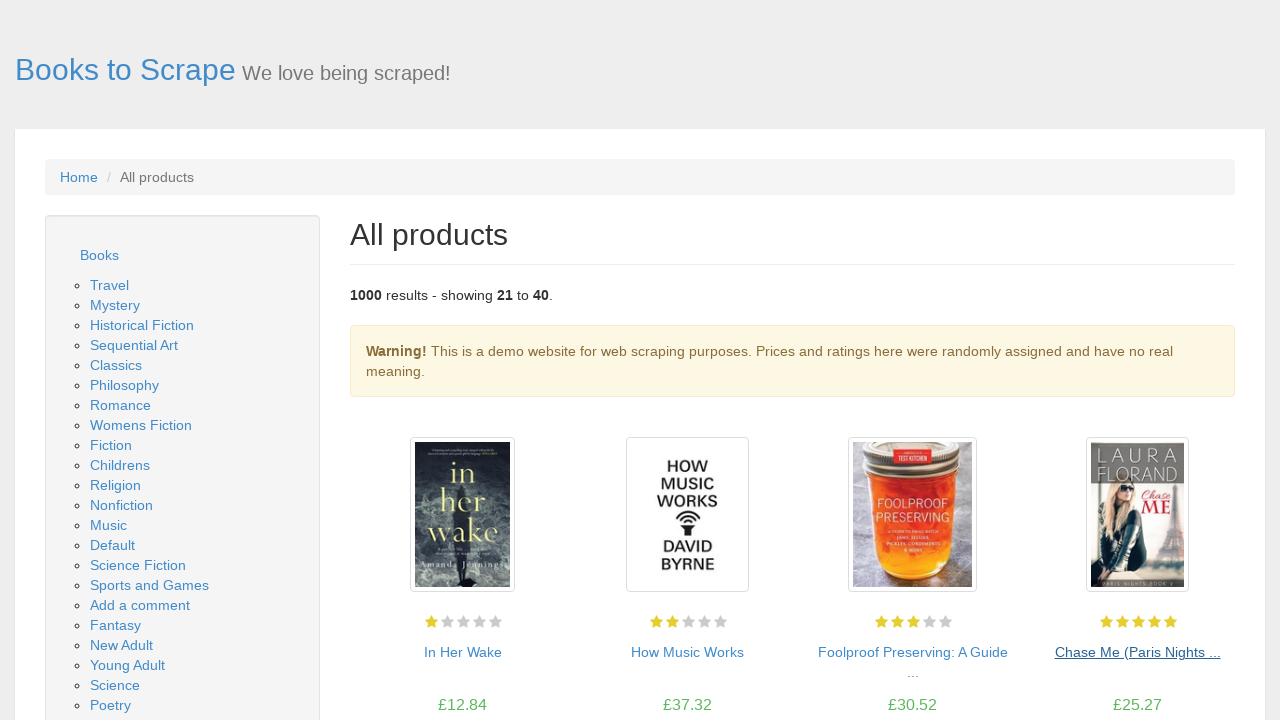

Checked if next button exists
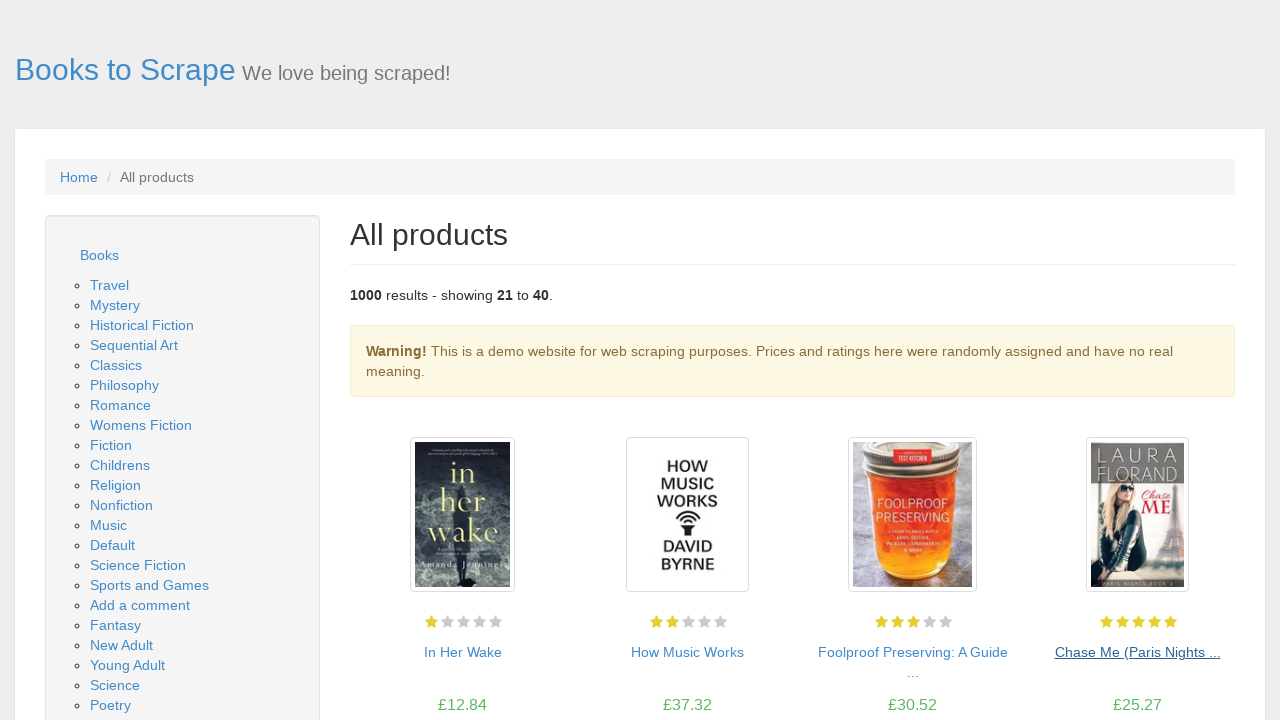

Clicked next button to navigate to next page at (1206, 654) on li.next a
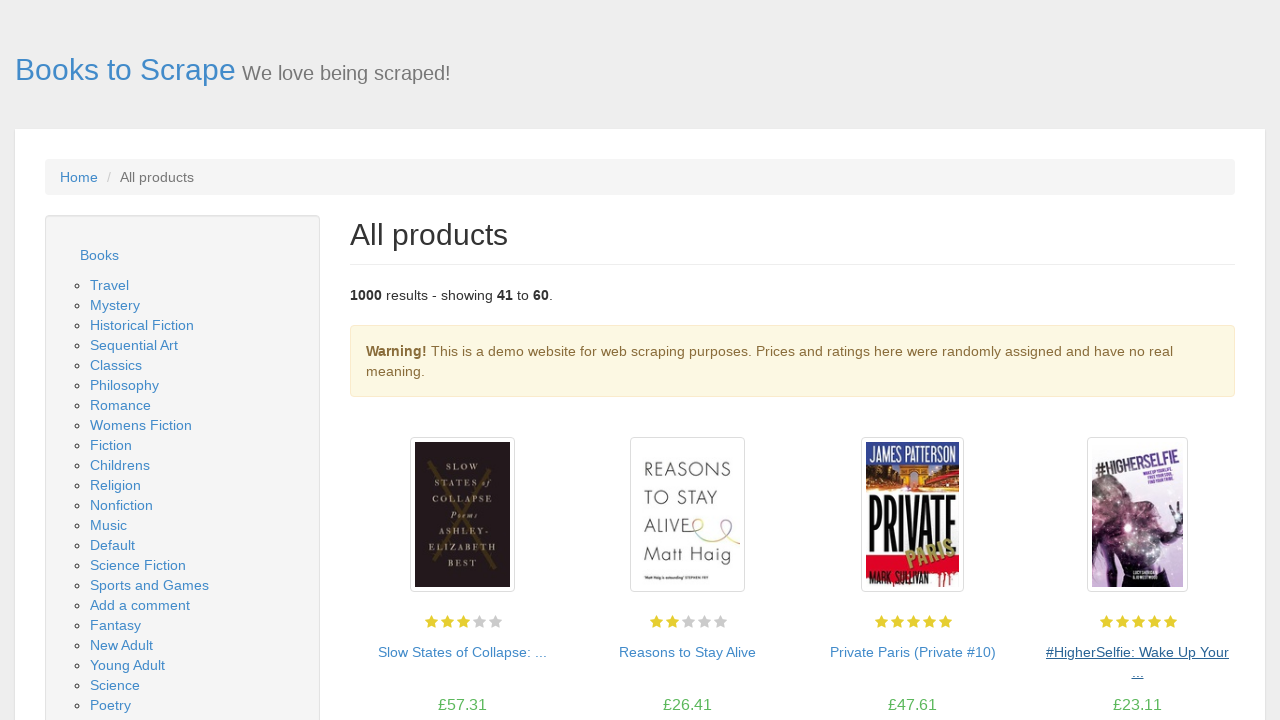

Waited for next page to load
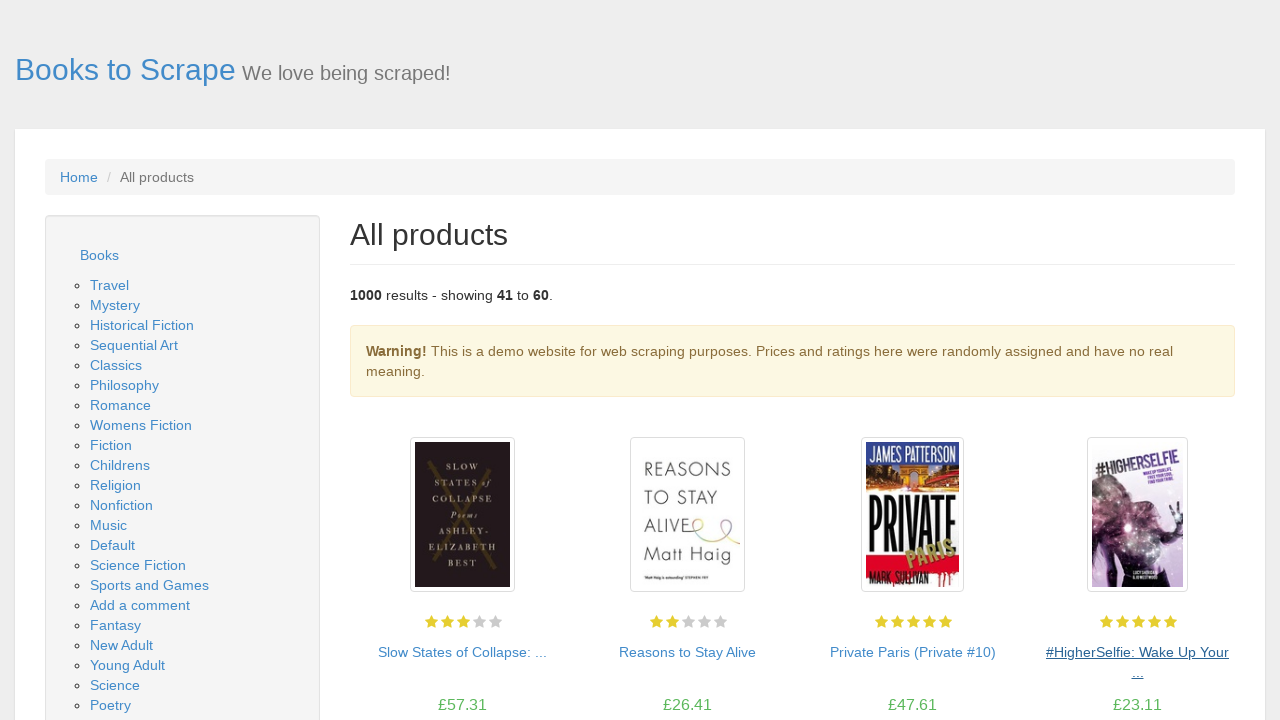

Waited for book listings to load on page
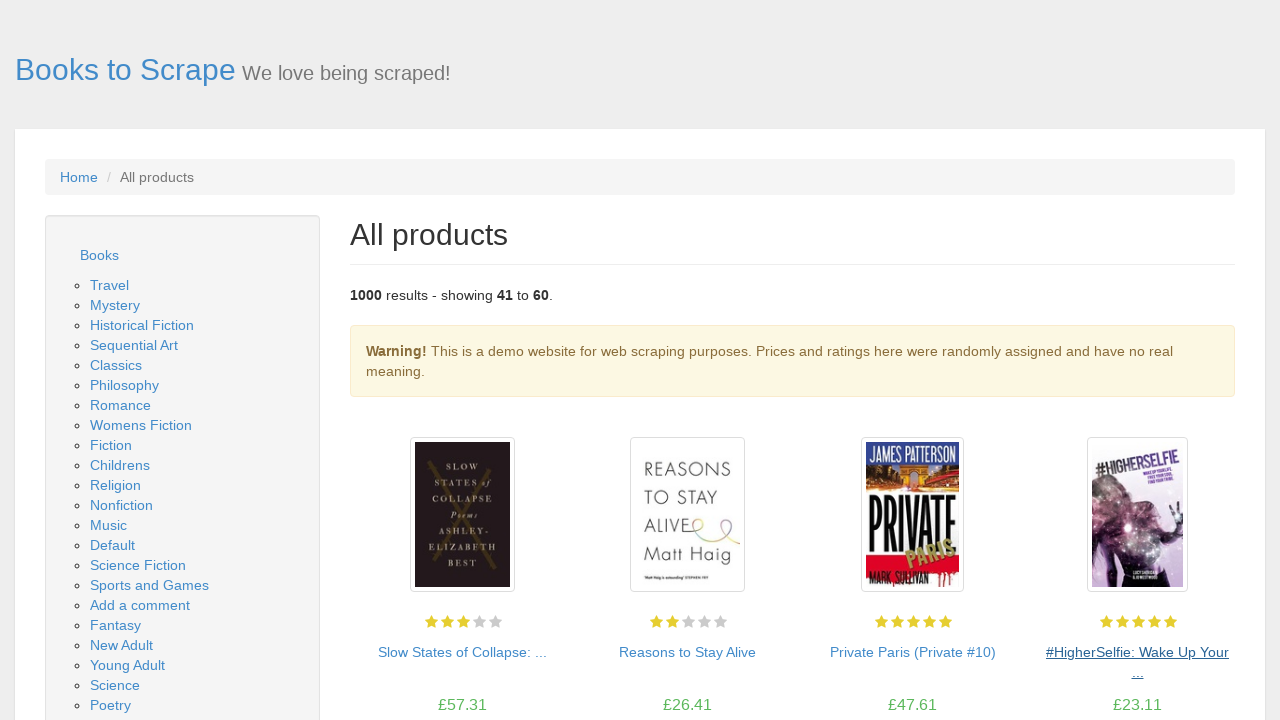

Checked if next button exists
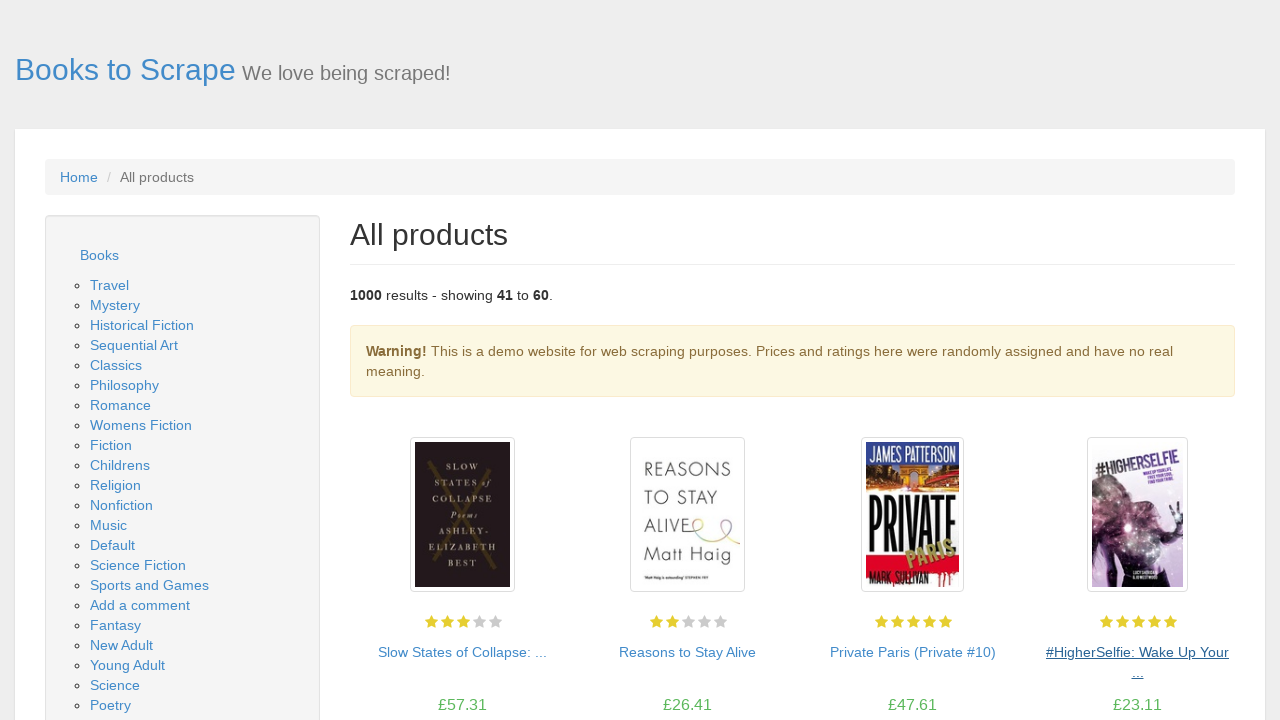

Clicked next button to navigate to next page at (1206, 654) on li.next a
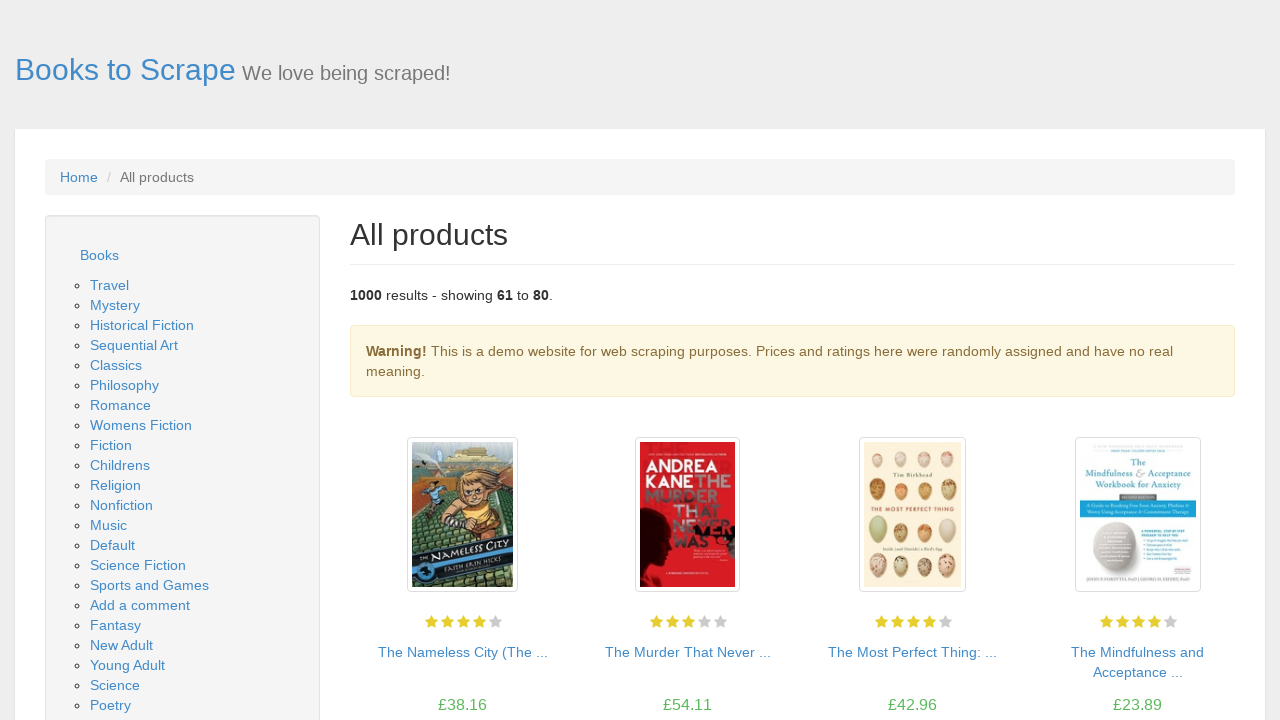

Waited for next page to load
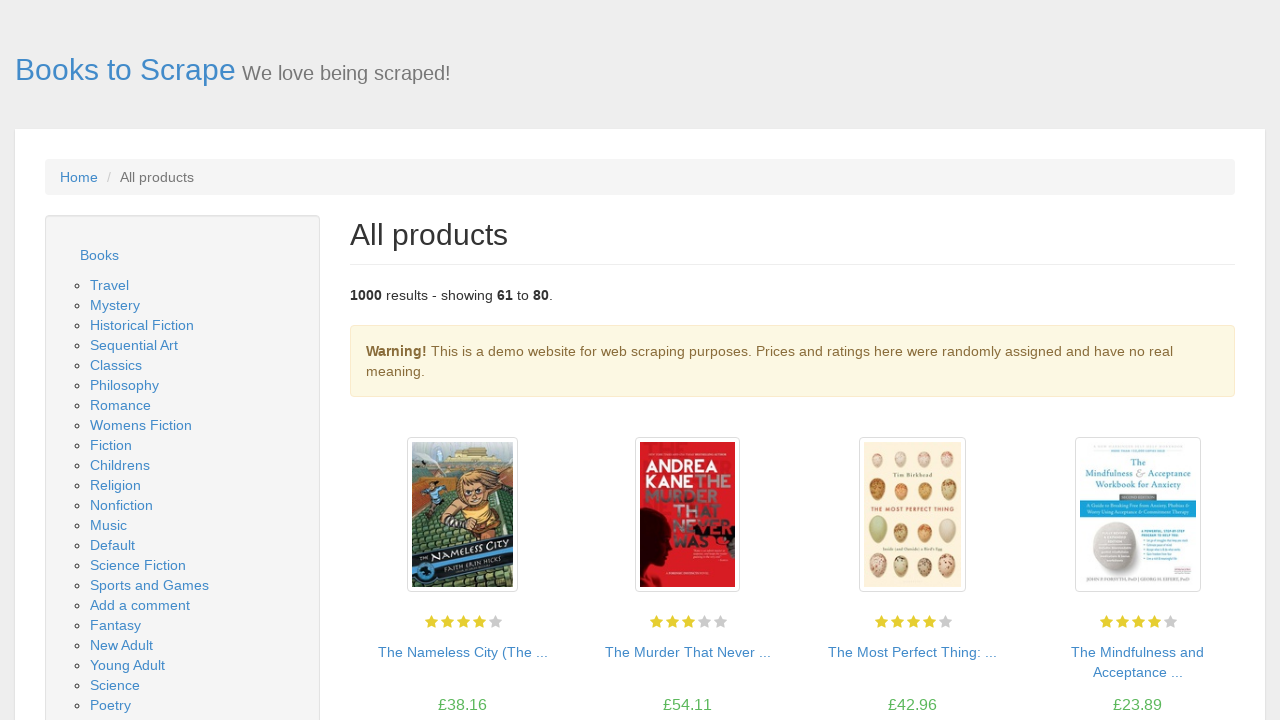

Waited for book listings to load on page
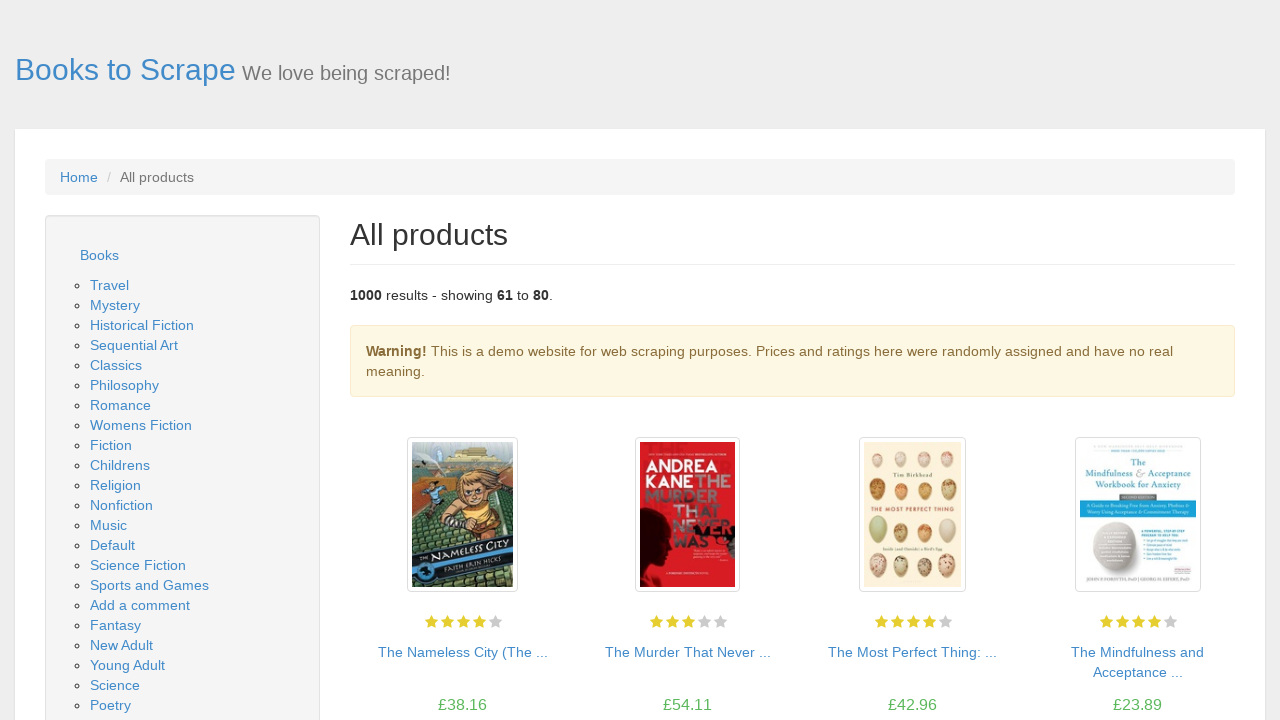

Checked if next button exists
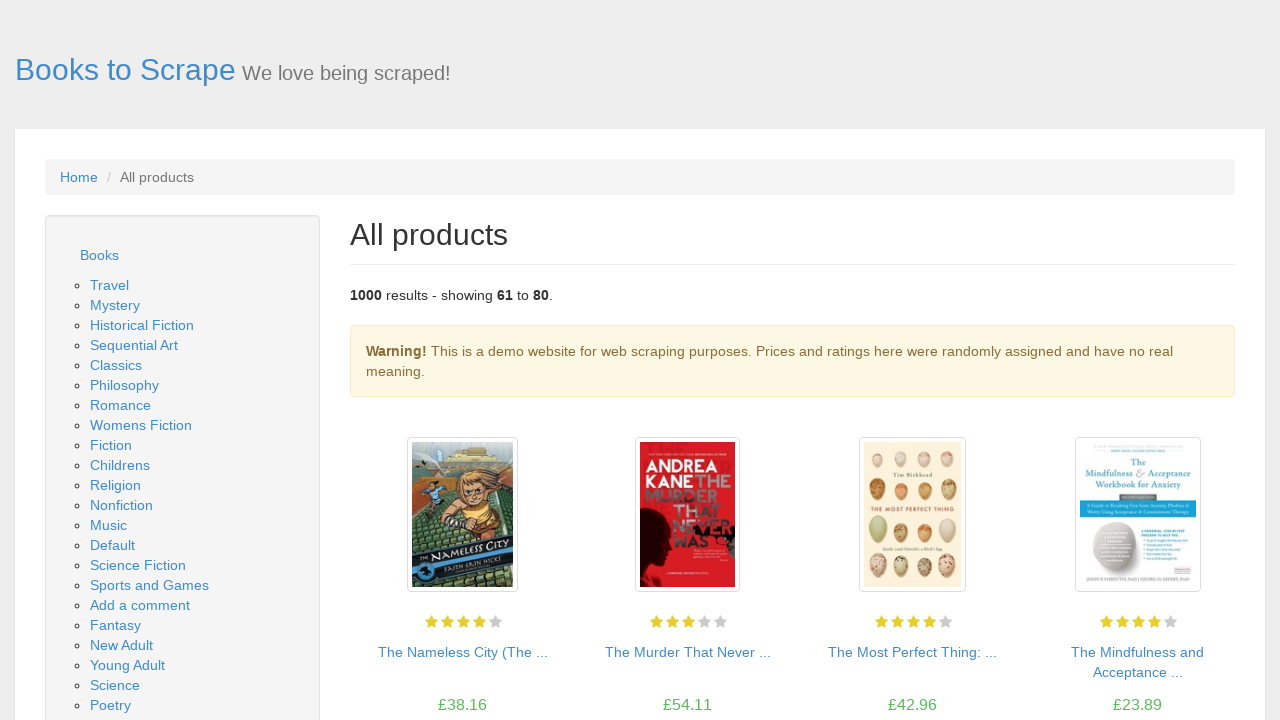

Clicked next button to navigate to next page at (1206, 654) on li.next a
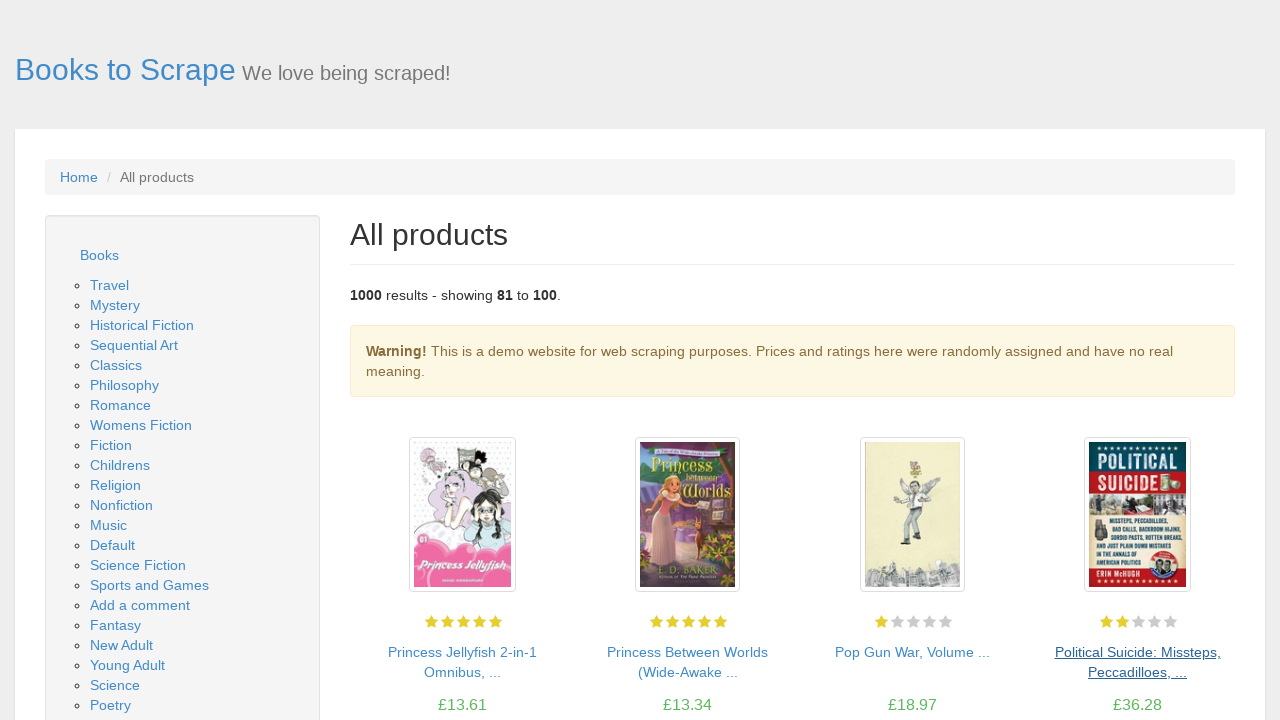

Waited for next page to load
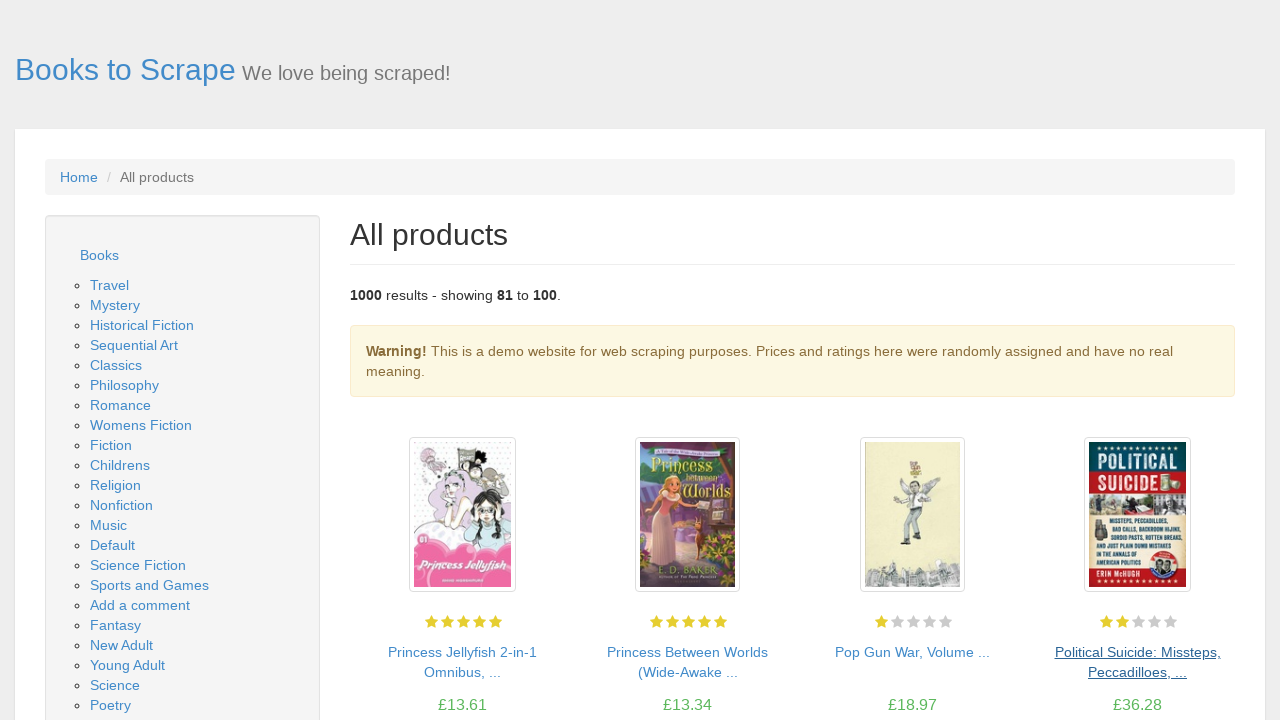

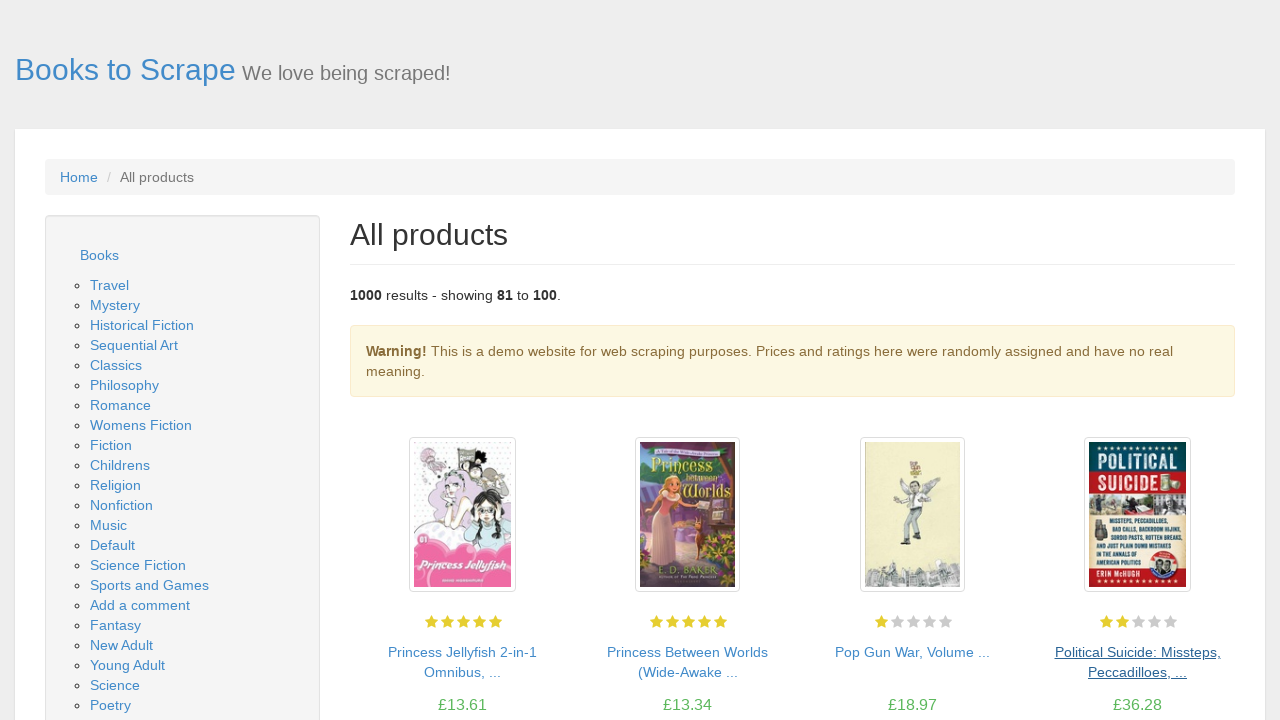